Navigates to a GitHub user profile page and maximizes the browser window to view the profile content.

Starting URL: https://github.com/Sarah-503

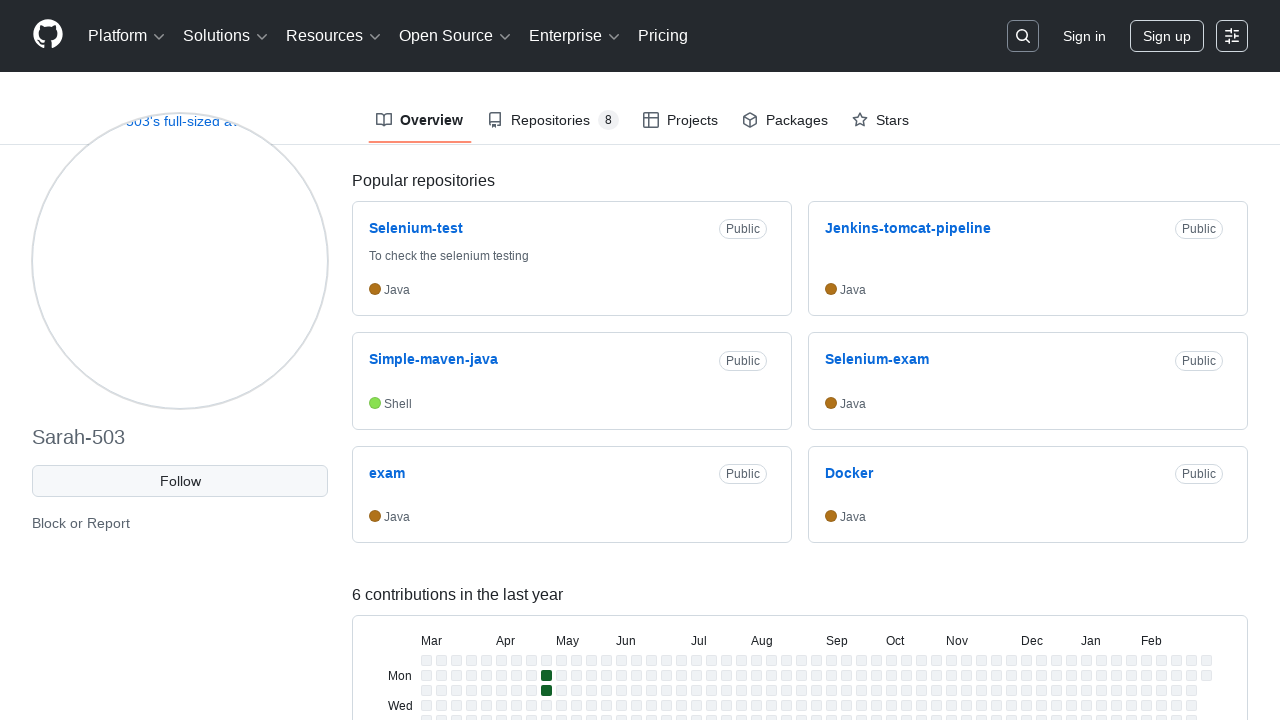

Set viewport to maximized size (1920x1080)
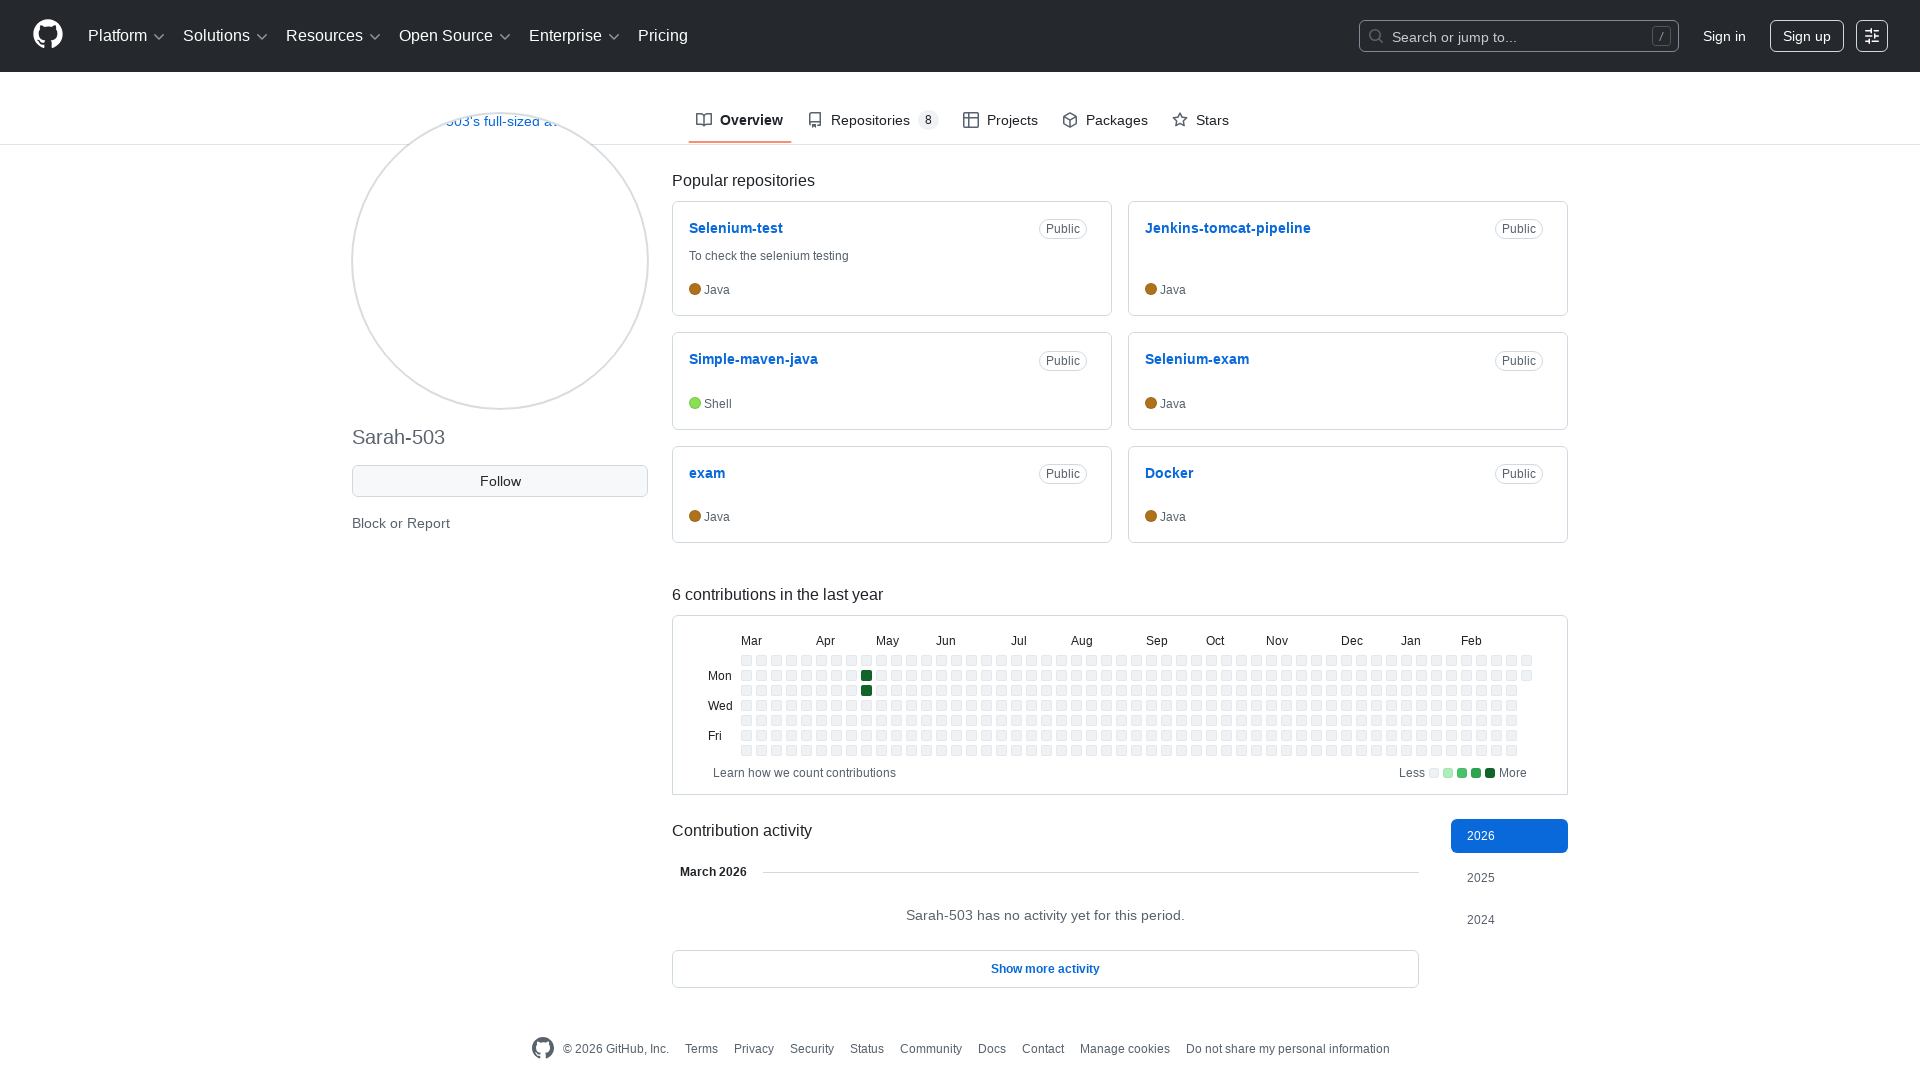

Profile page loaded - avatar image found
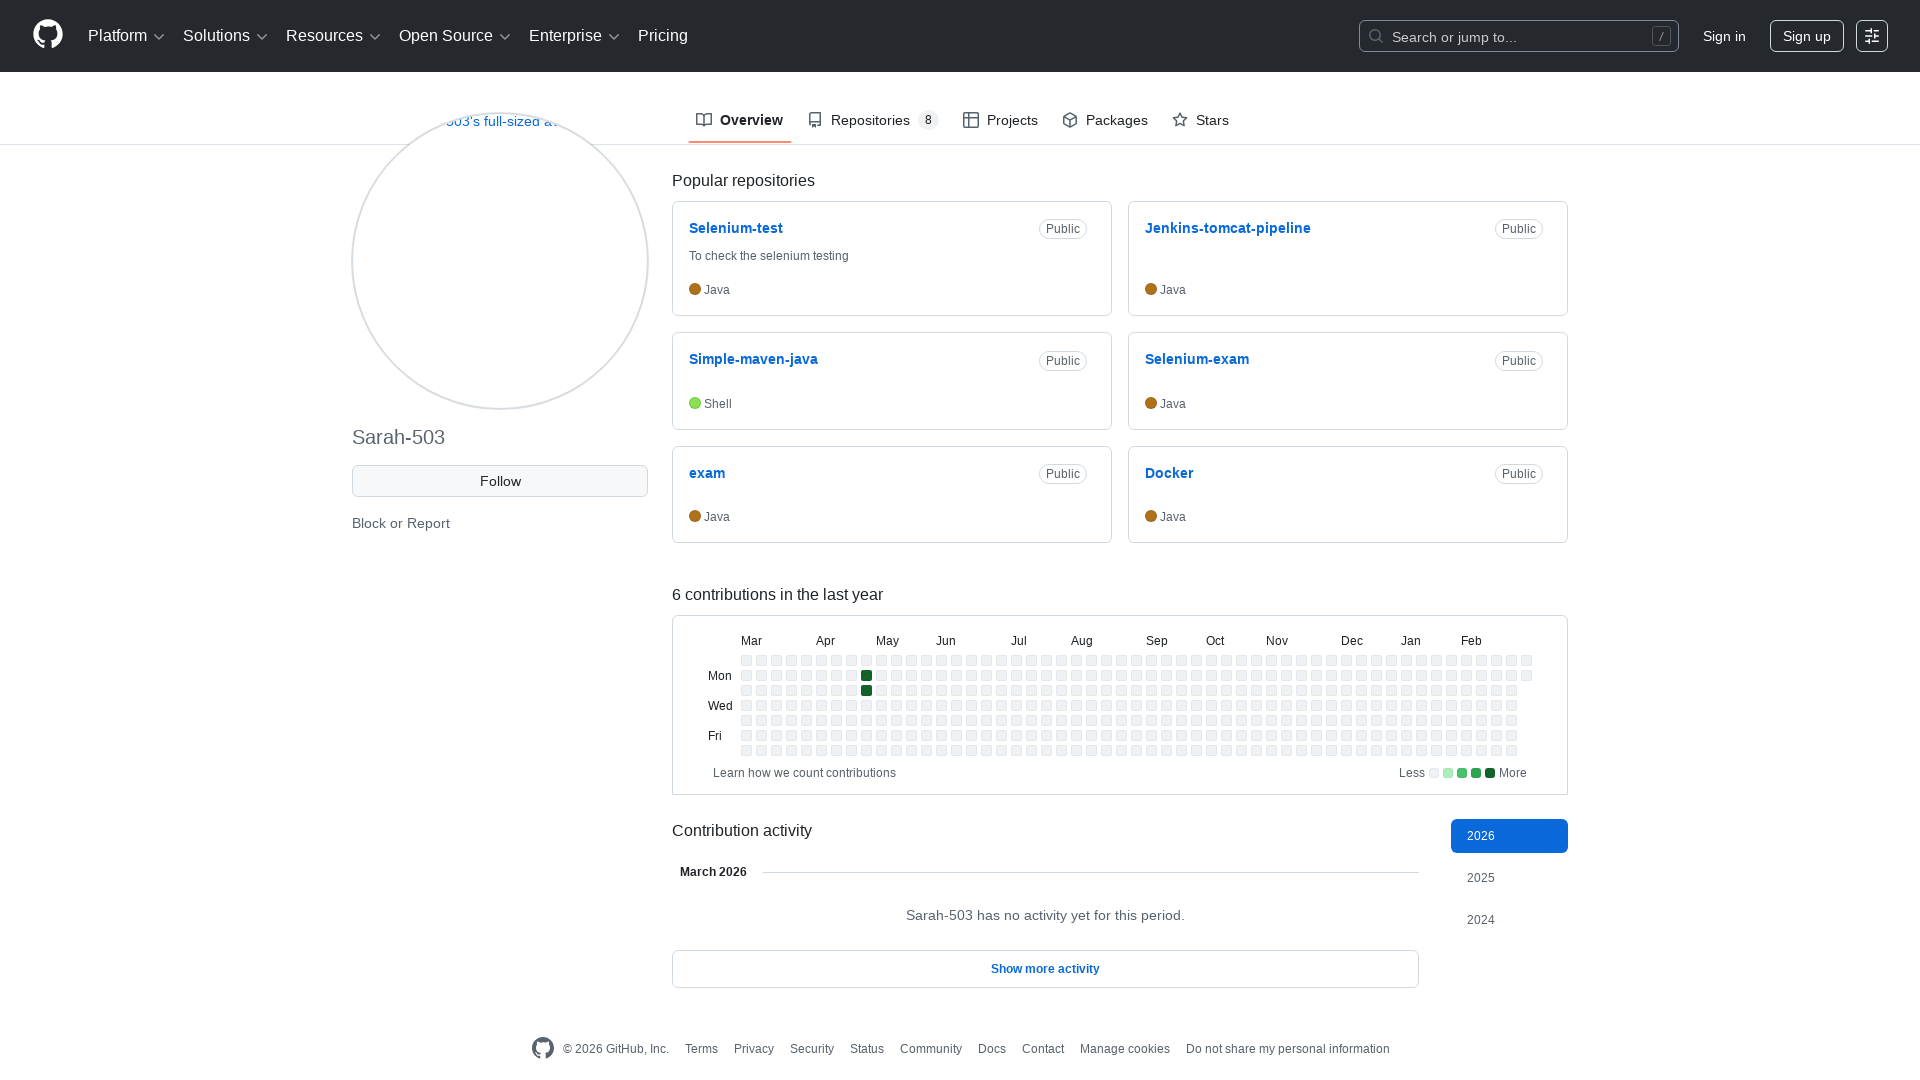

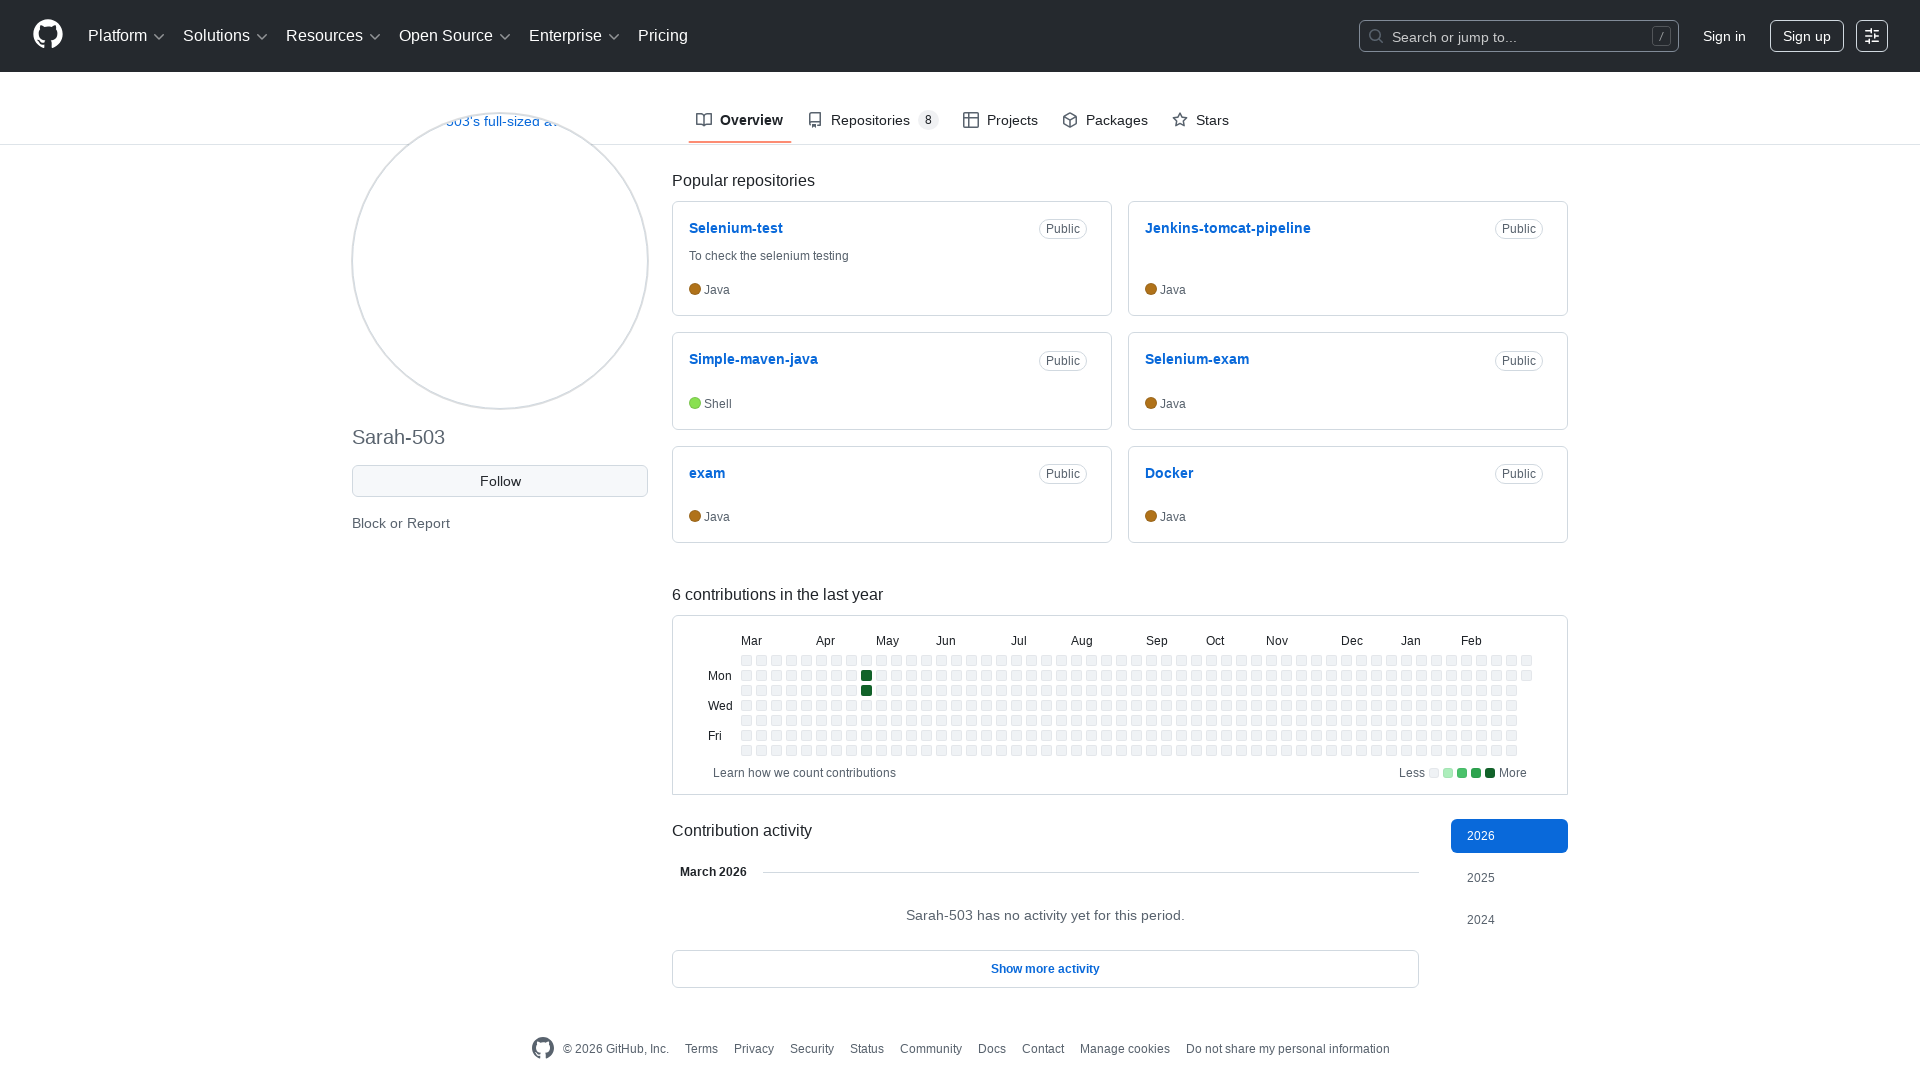